Tests adding multiple tasks to a to-do list by entering task names in an input field and clicking the add button for each task.

Starting URL: https://training-support.net/webelements/todo-list

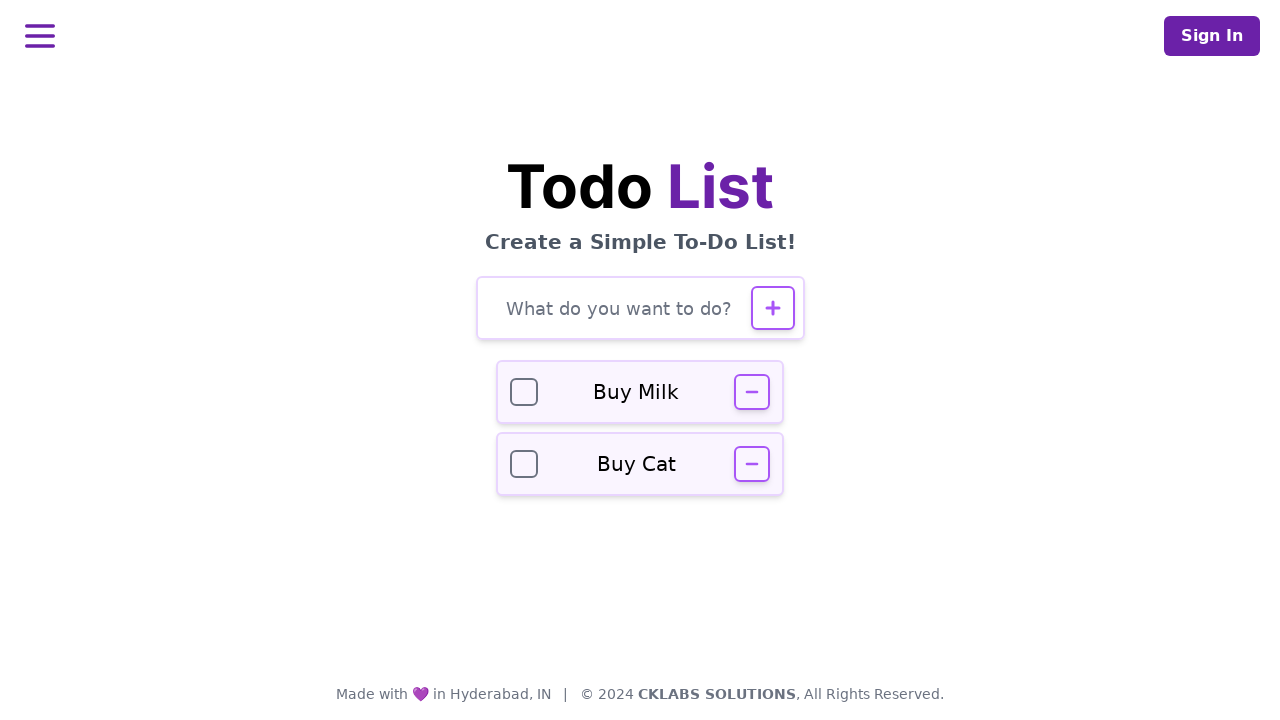

Verified page title is 'Selenium: To-Do List'
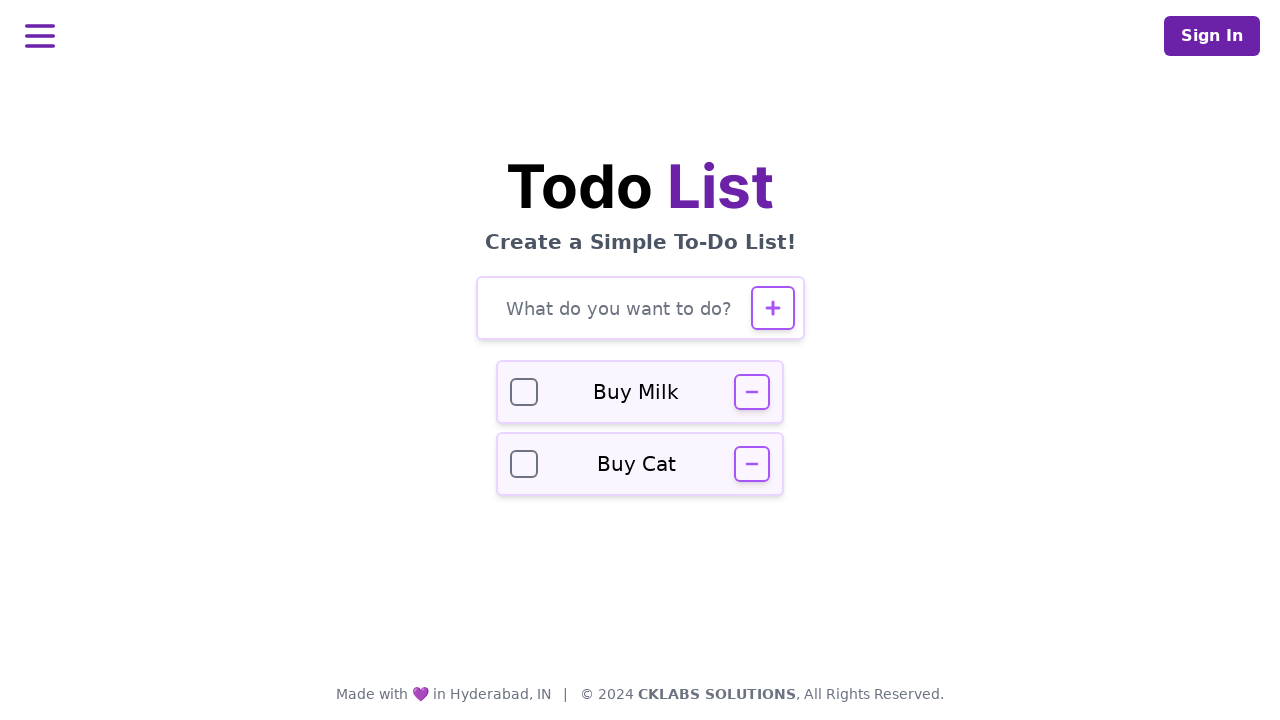

Filled task input field with 'Buy groceries' on #todo-input
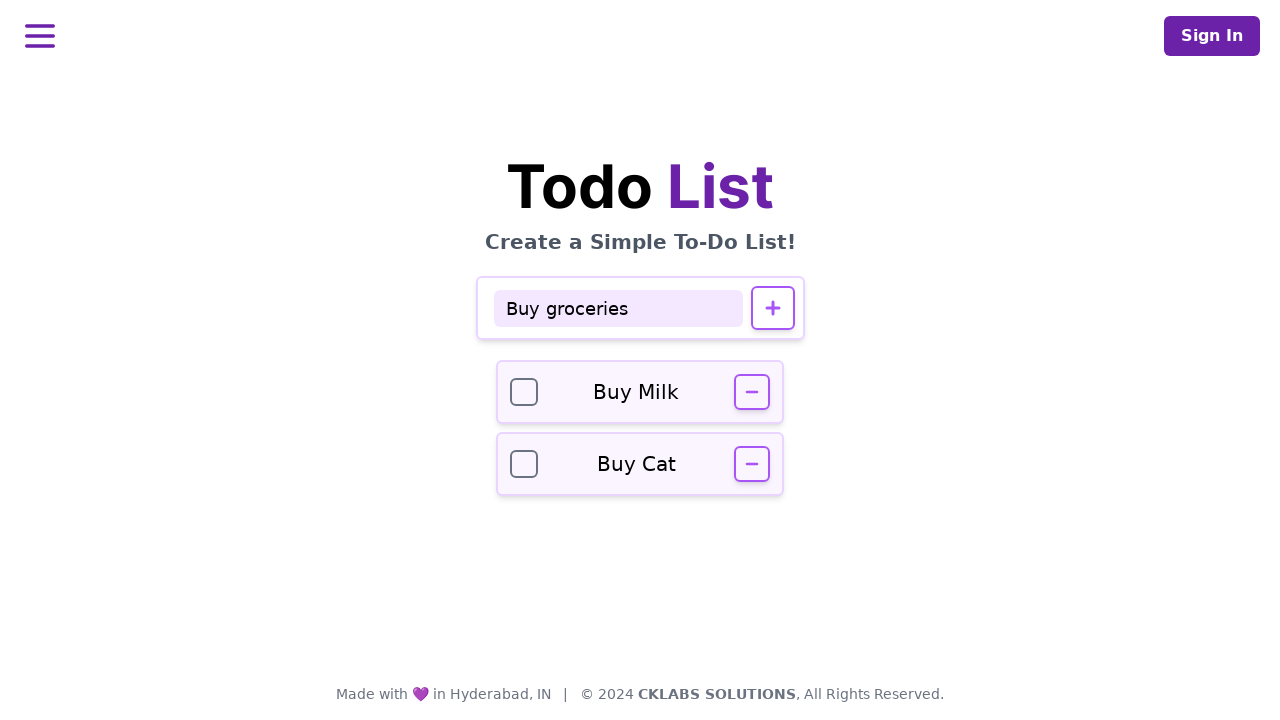

Clicked add button to add task 'Buy groceries' at (772, 308) on #todo-add
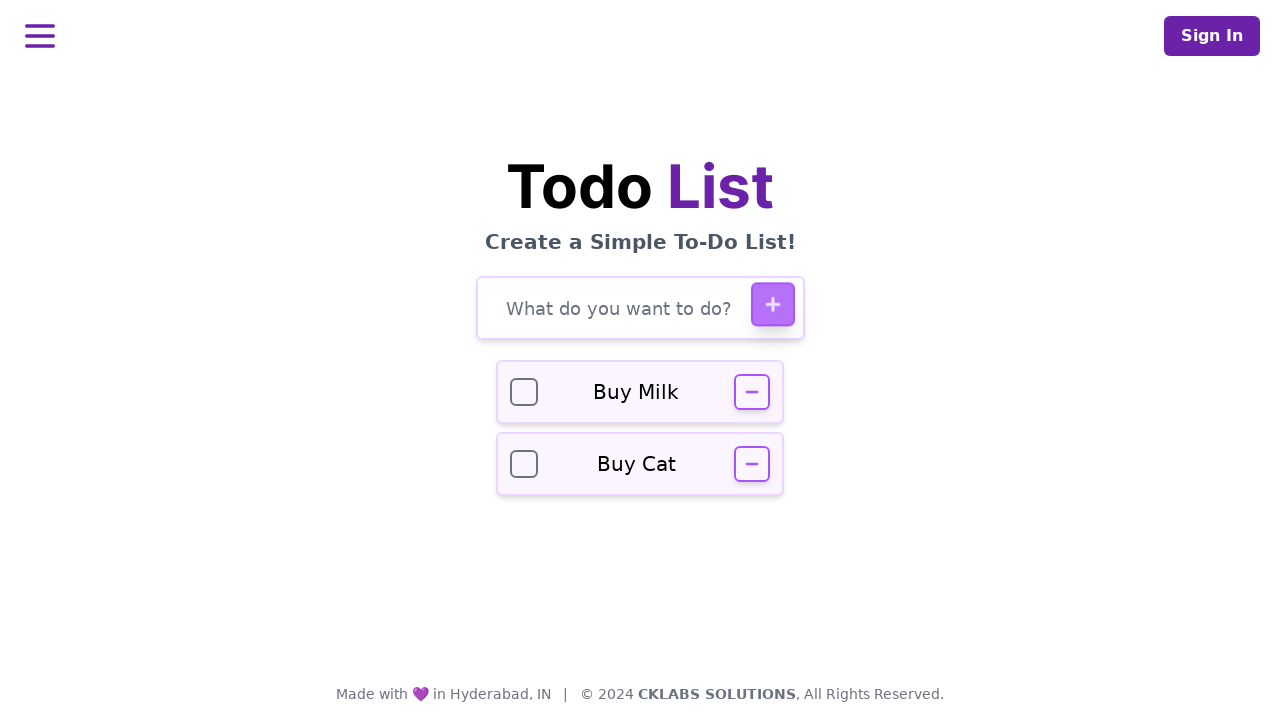

Waited for task 'Buy groceries' to be added to the list
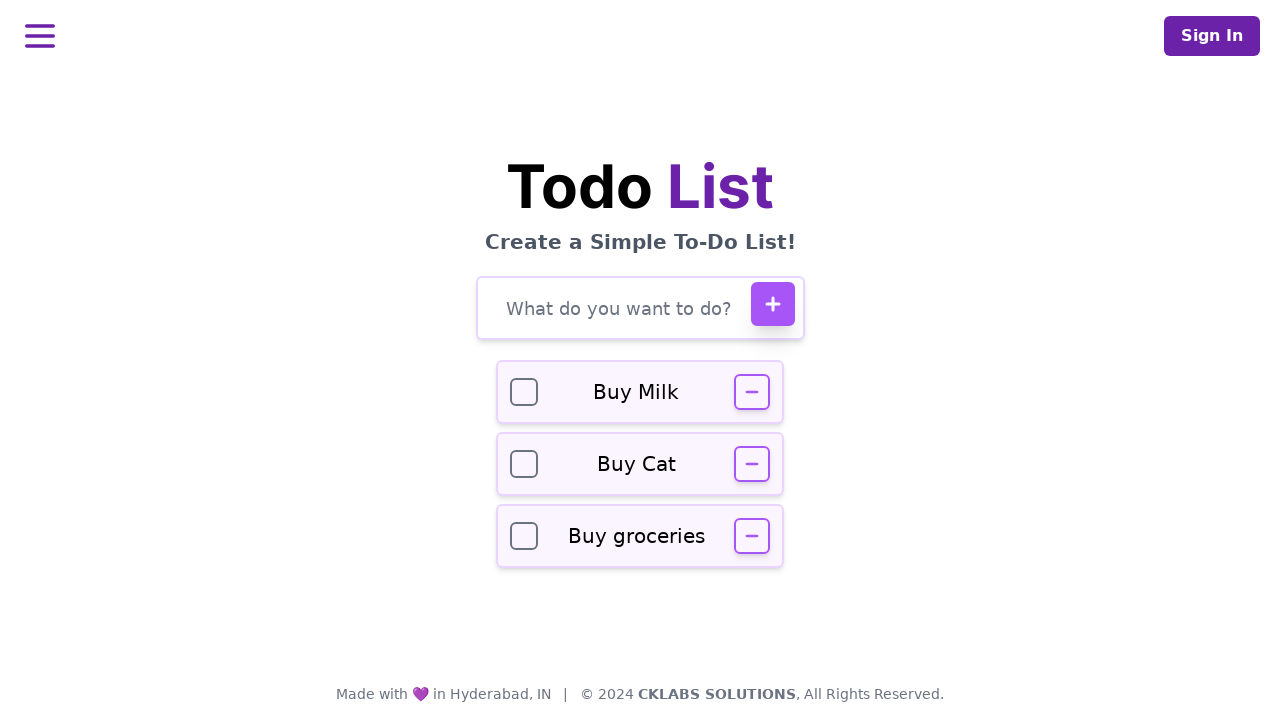

Filled task input field with 'Finish project report' on #todo-input
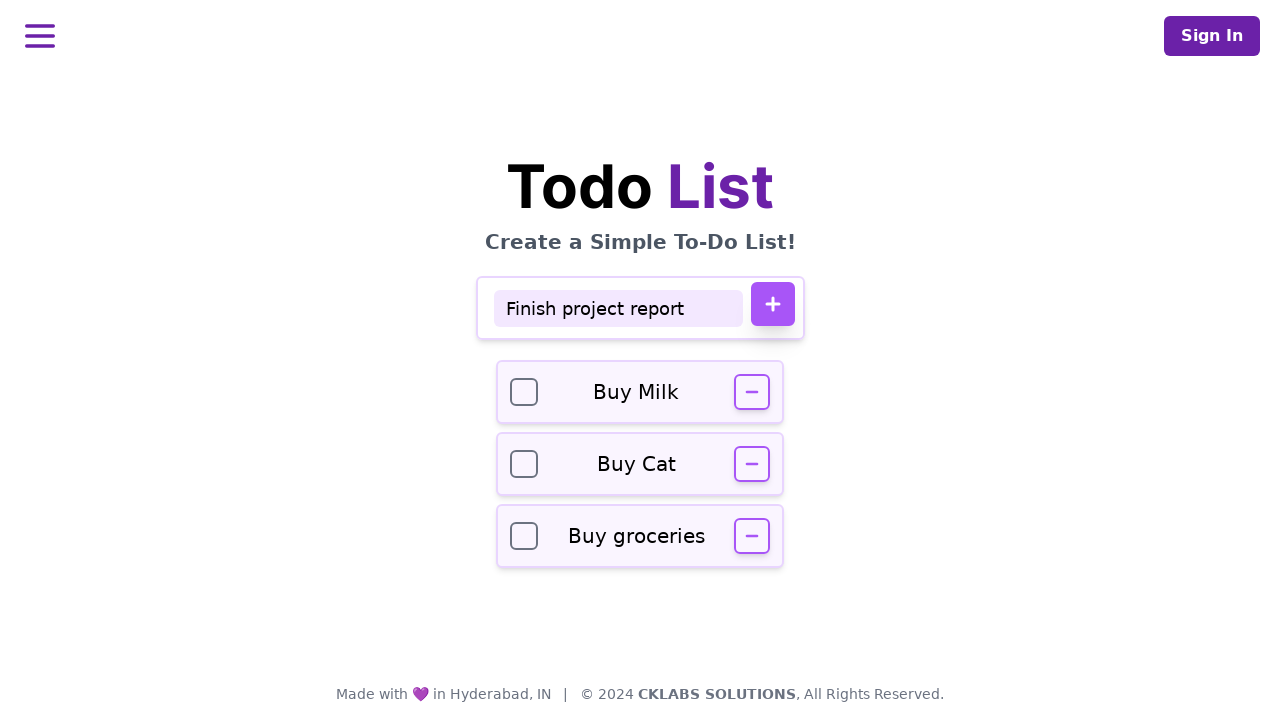

Clicked add button to add task 'Finish project report' at (772, 304) on #todo-add
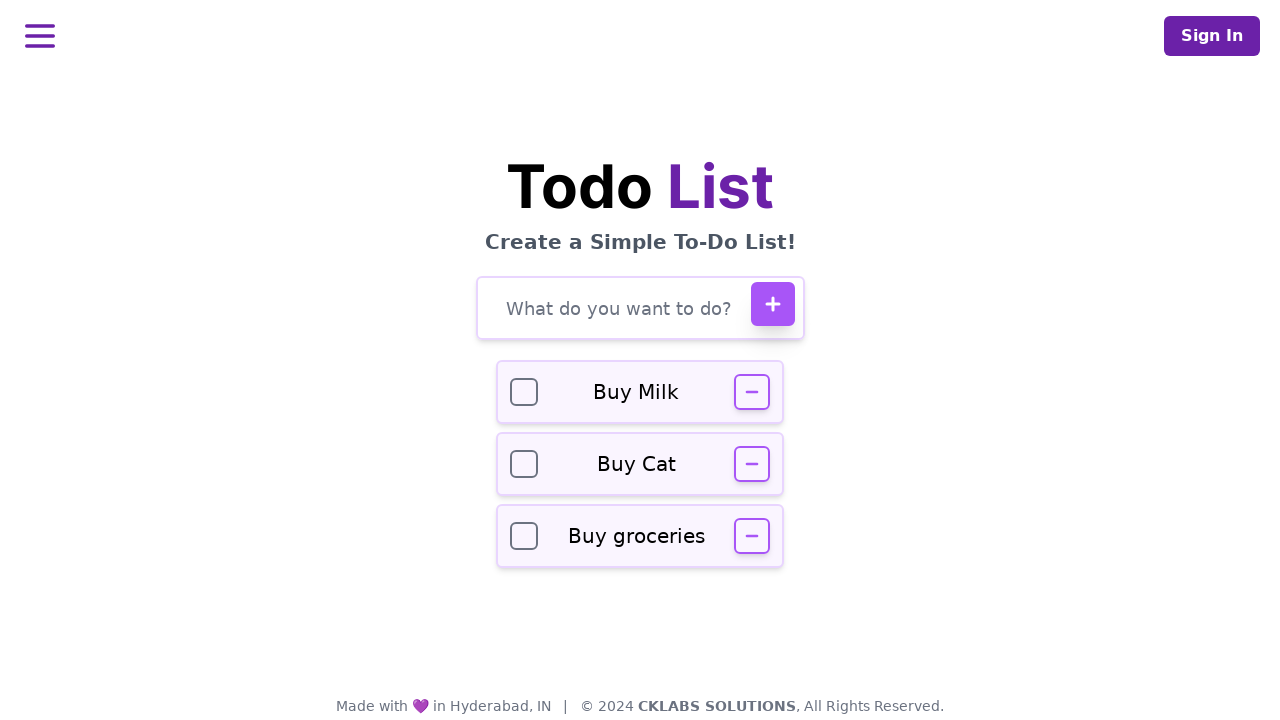

Waited for task 'Finish project report' to be added to the list
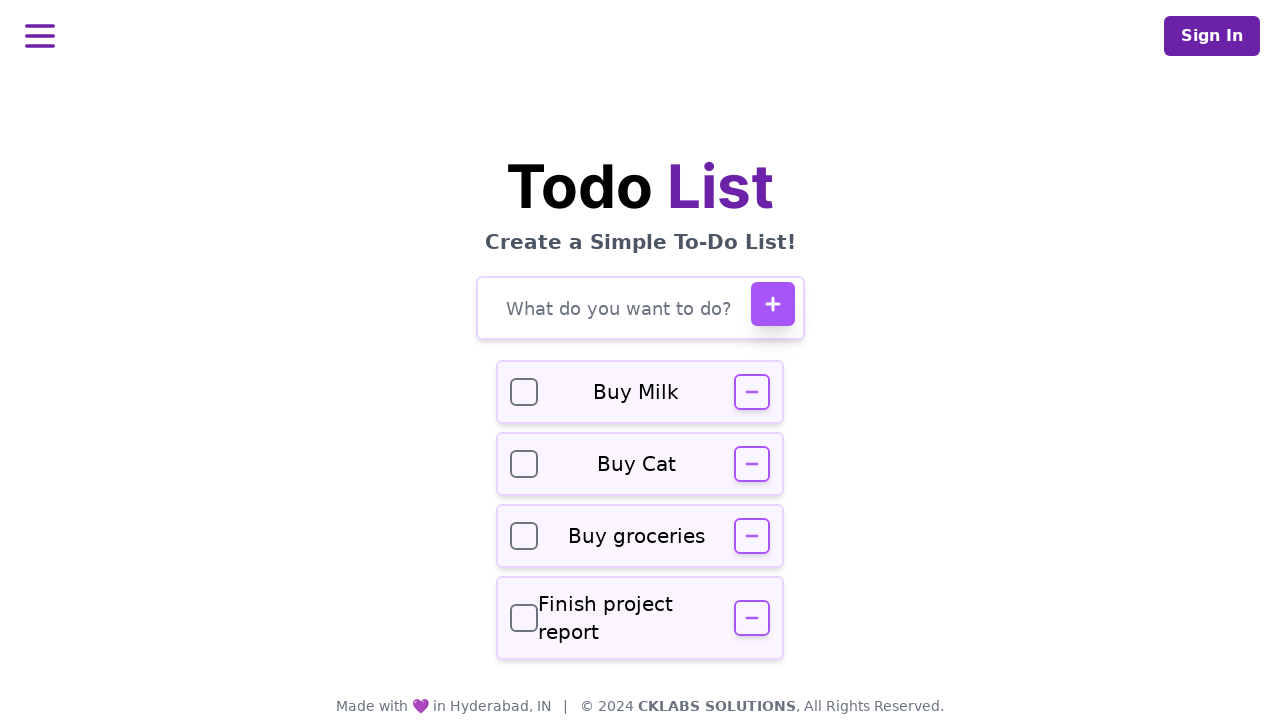

Filled task input field with 'Call the dentist' on #todo-input
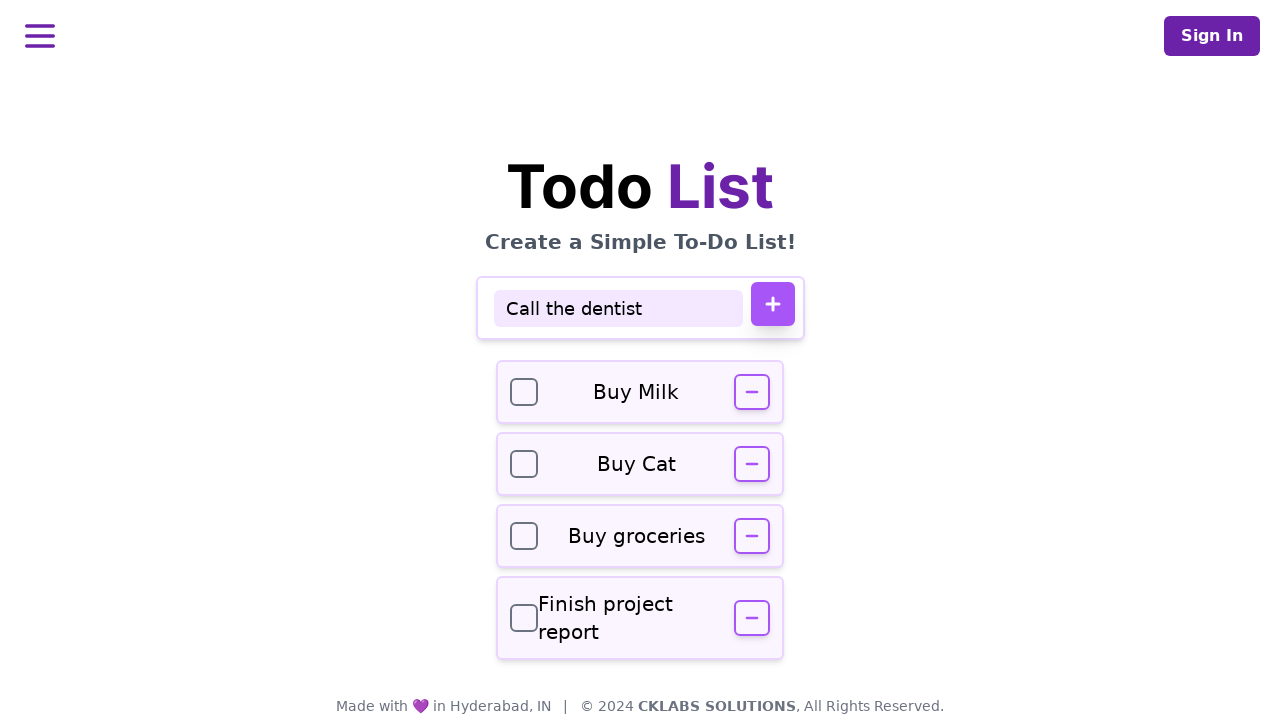

Clicked add button to add task 'Call the dentist' at (772, 304) on #todo-add
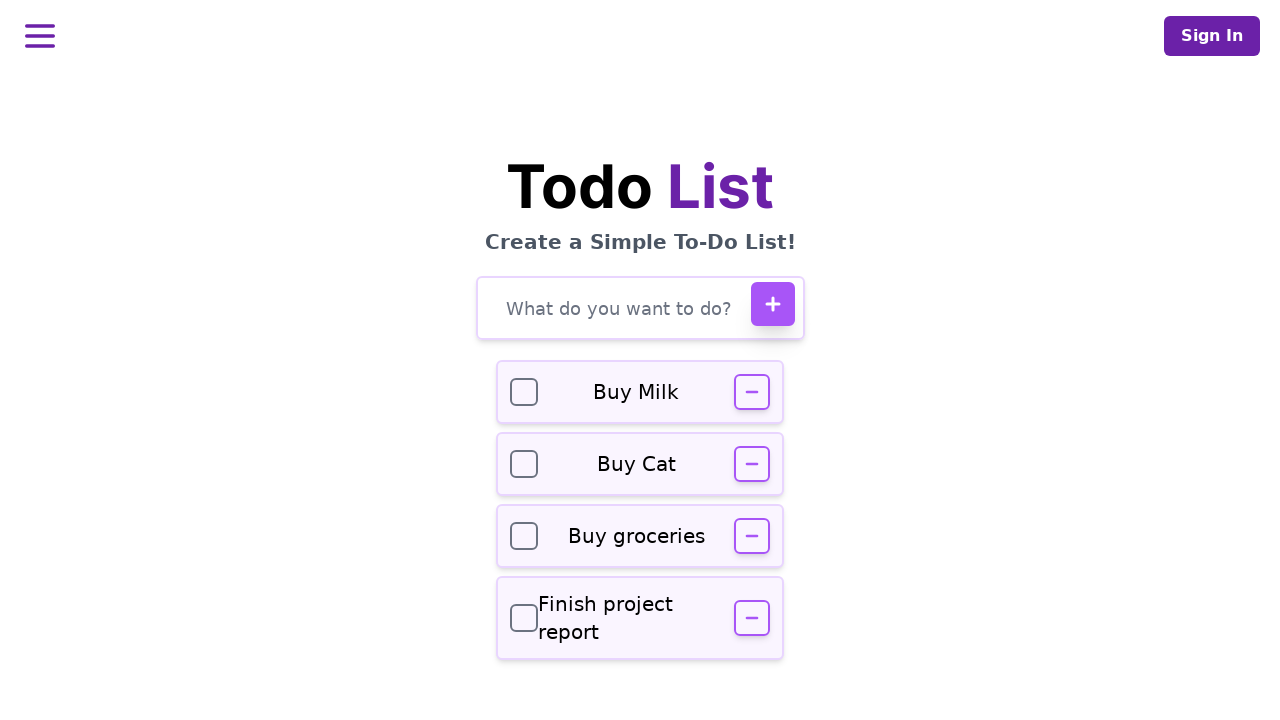

Waited for task 'Call the dentist' to be added to the list
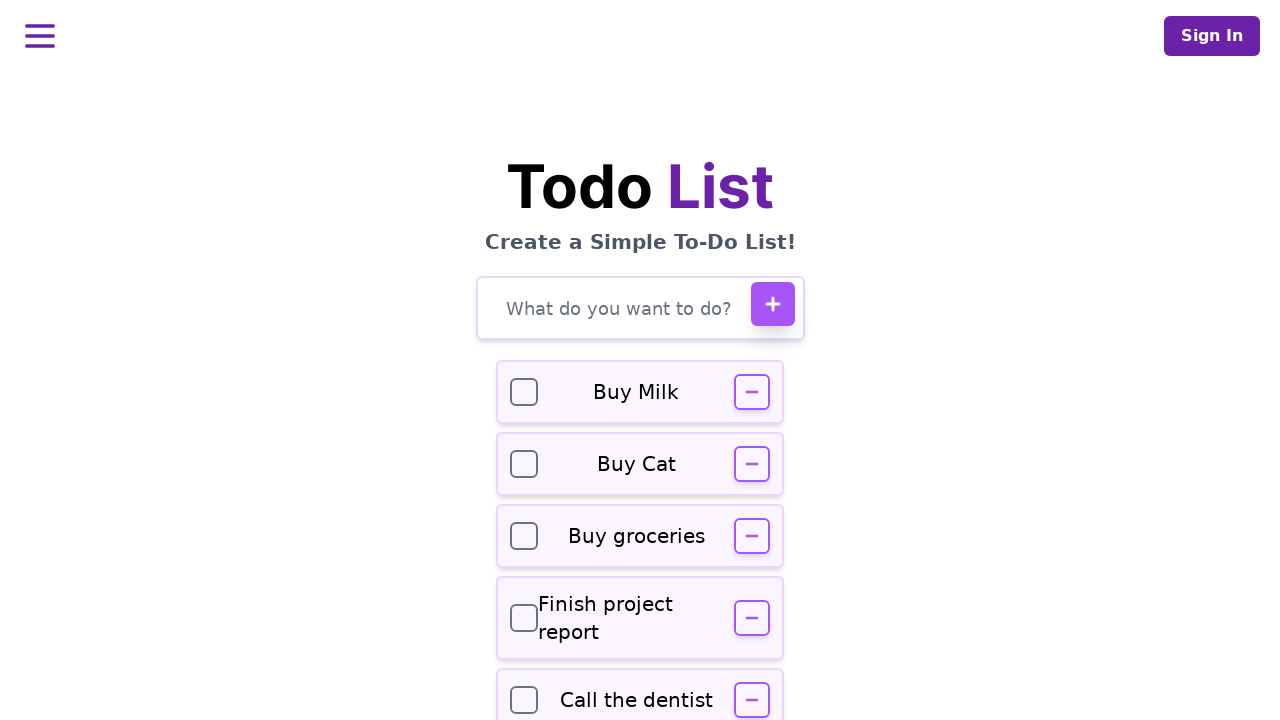

Verified task input field is visible after adding all tasks
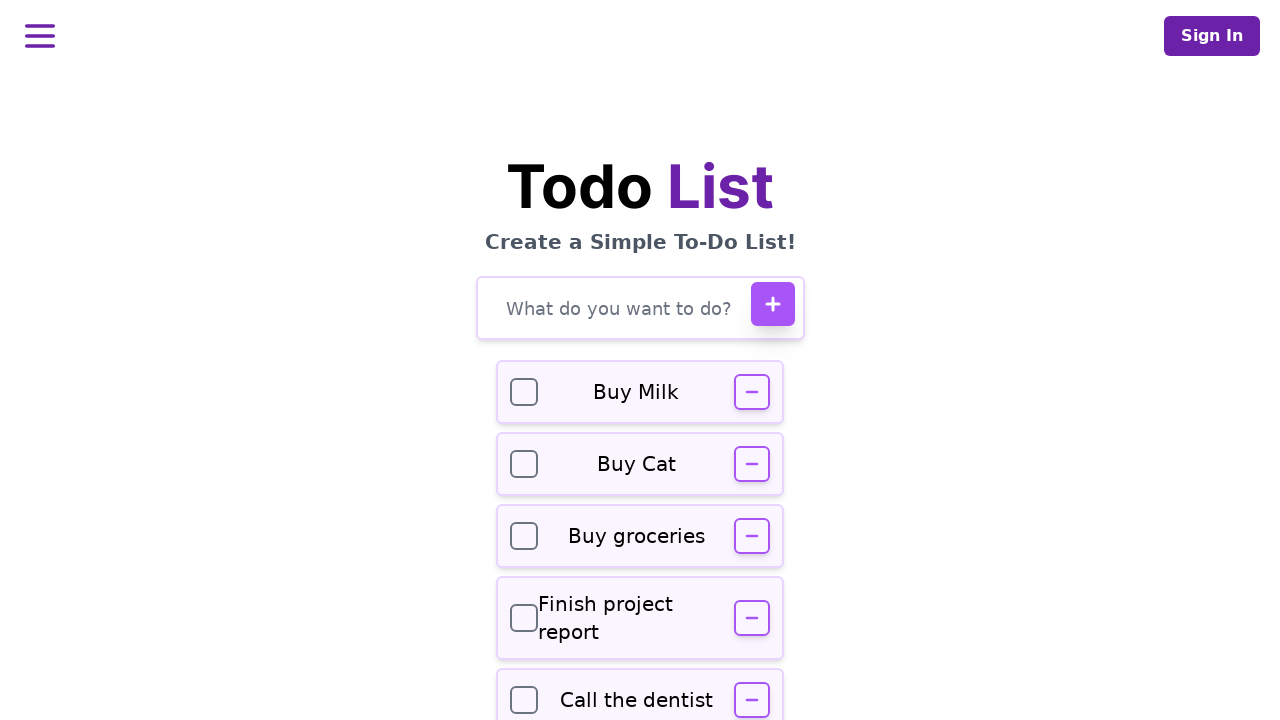

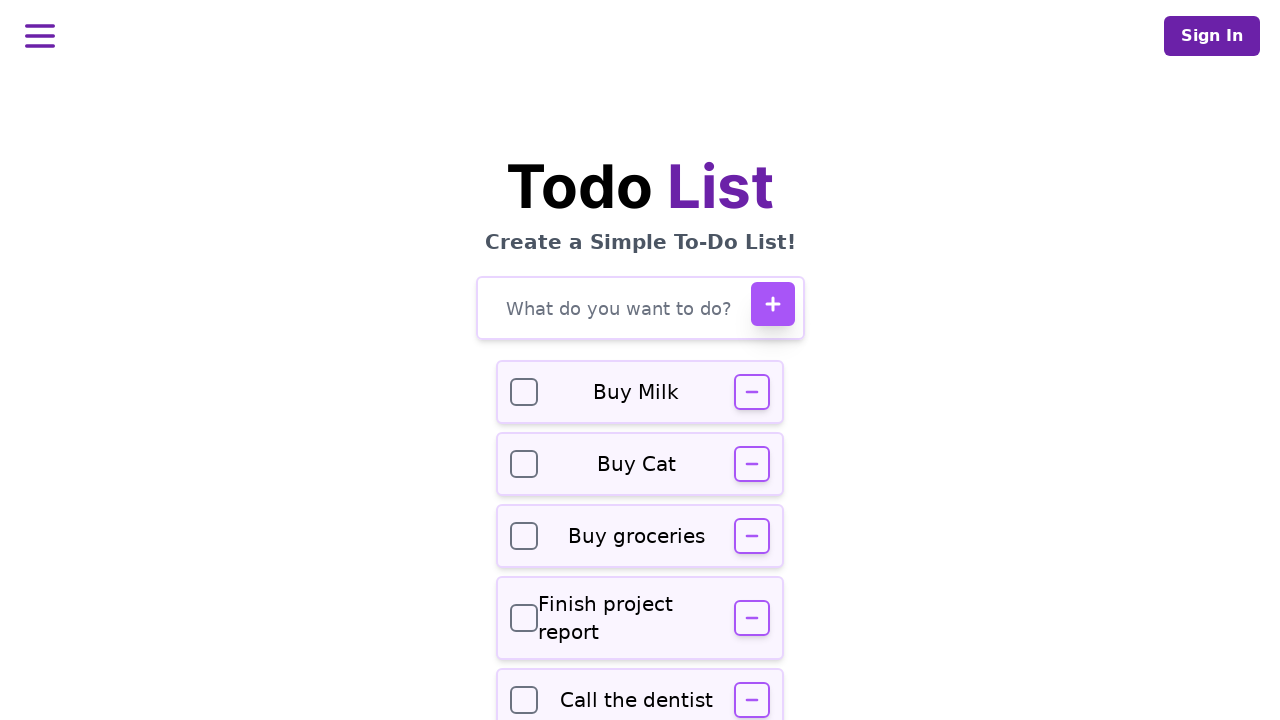